Tests a JavaScript countdown timer by waiting for the countdown to reach "00" at the end, demonstrating fluent wait functionality.

Starting URL: https://automationfc.github.io/fluent-wait/

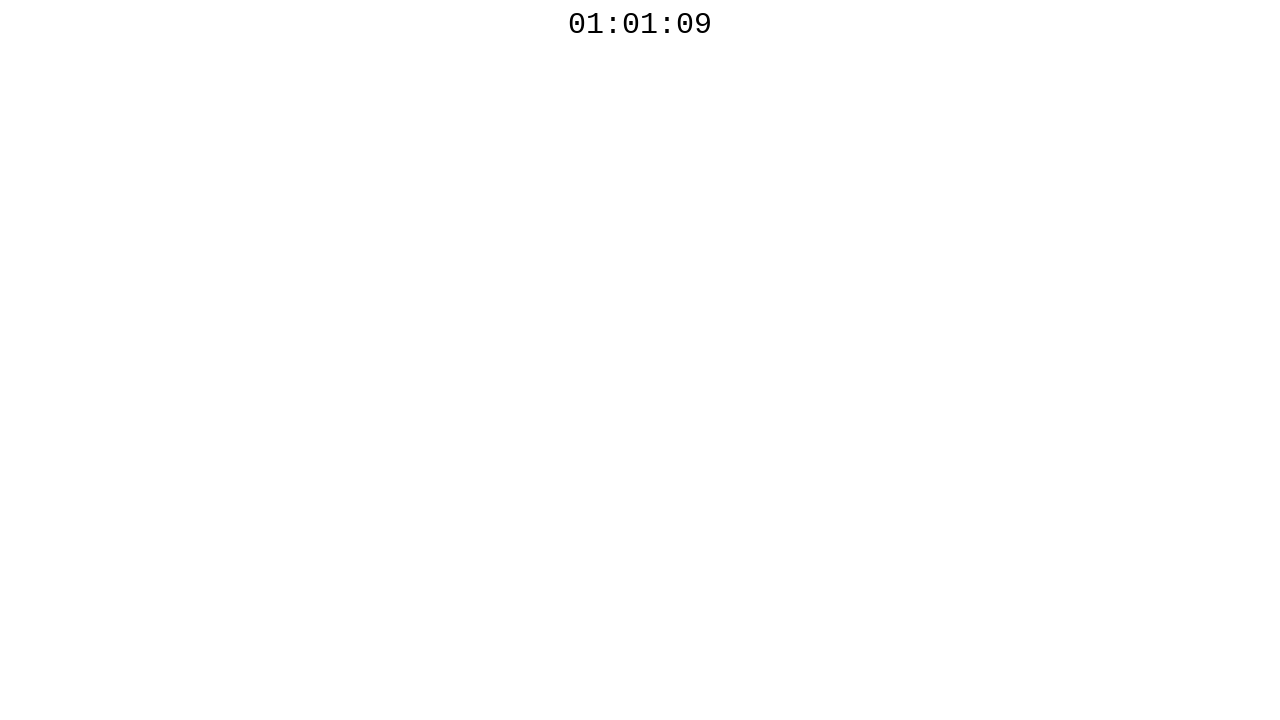

Navigated to fluent wait test page
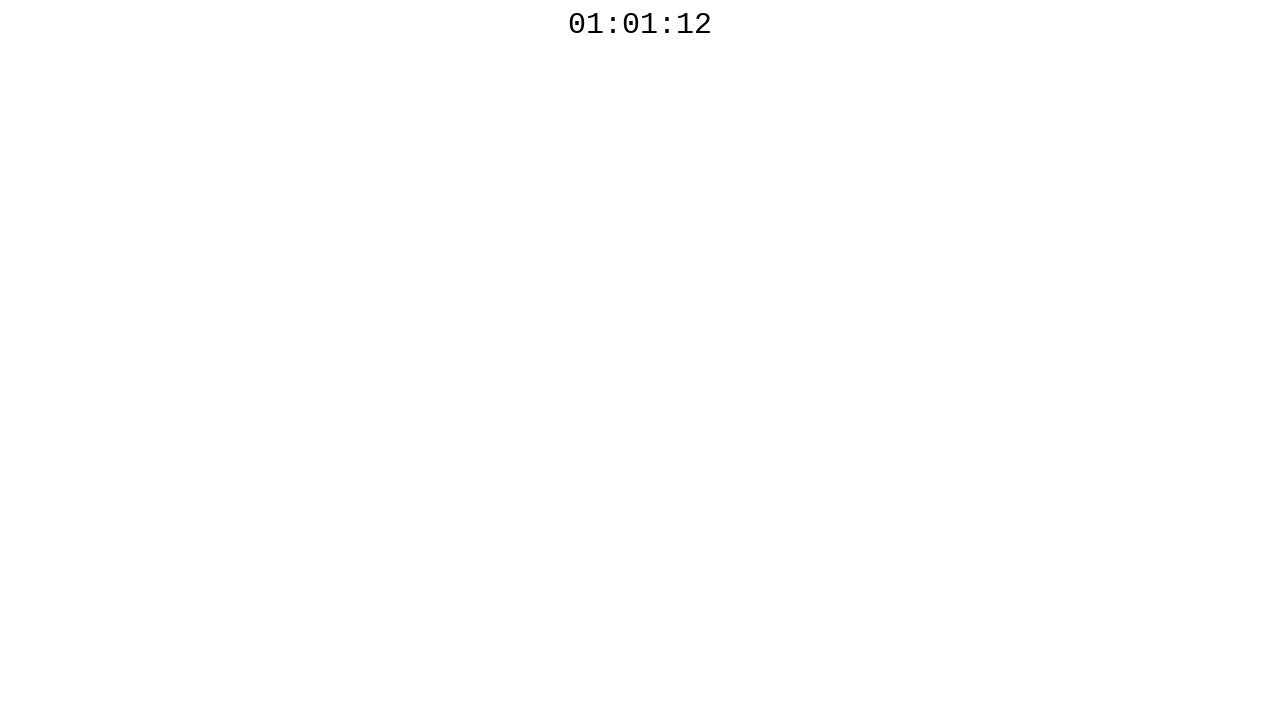

Countdown timer element is visible
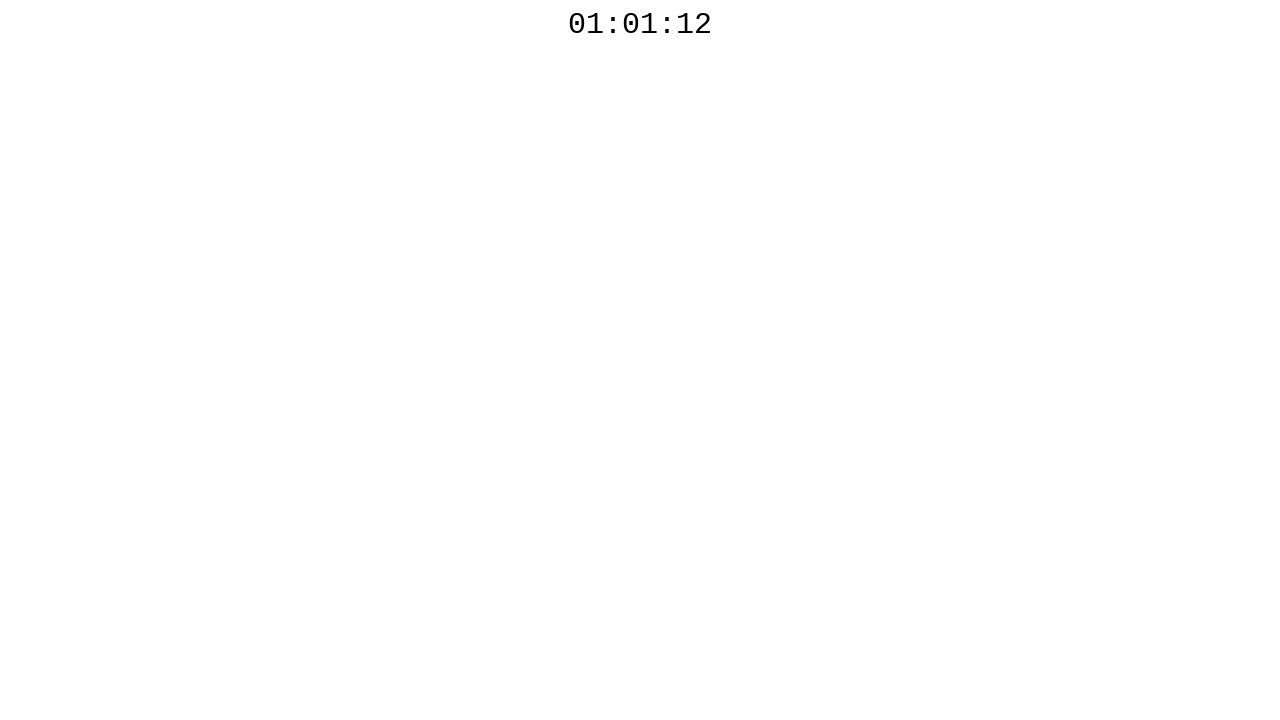

Countdown timer reached 00
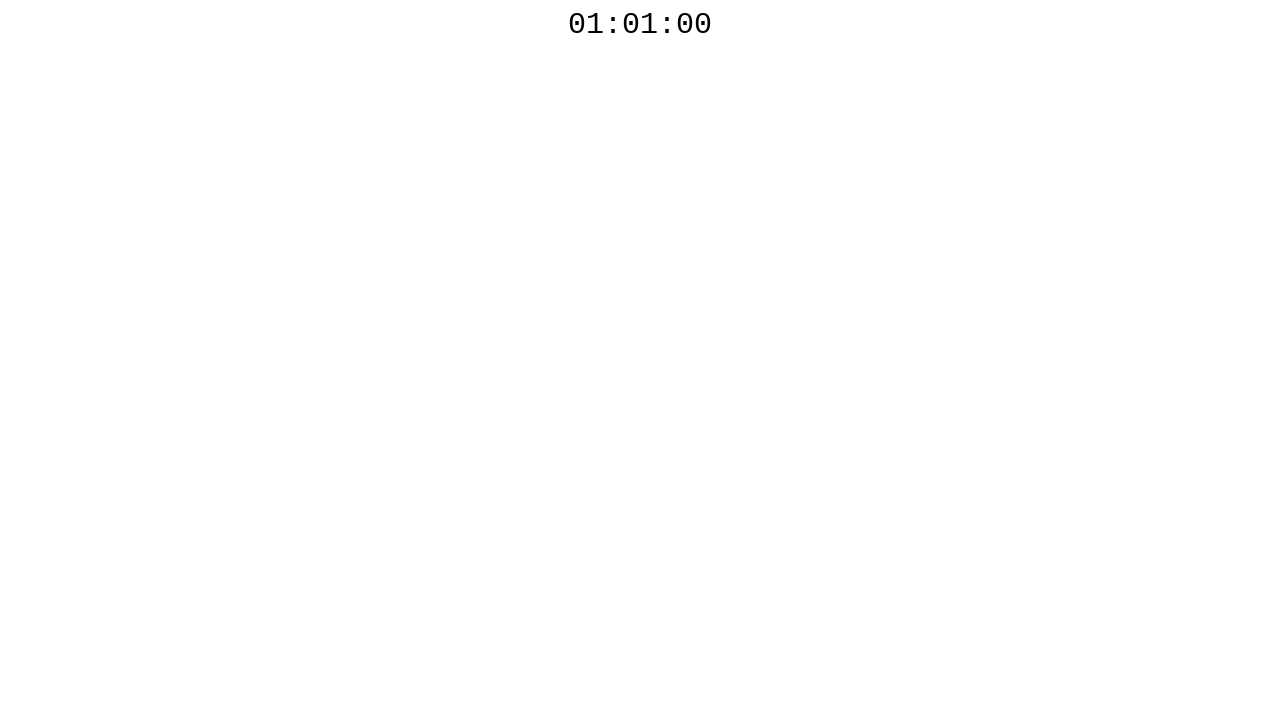

Retrieved countdown text content
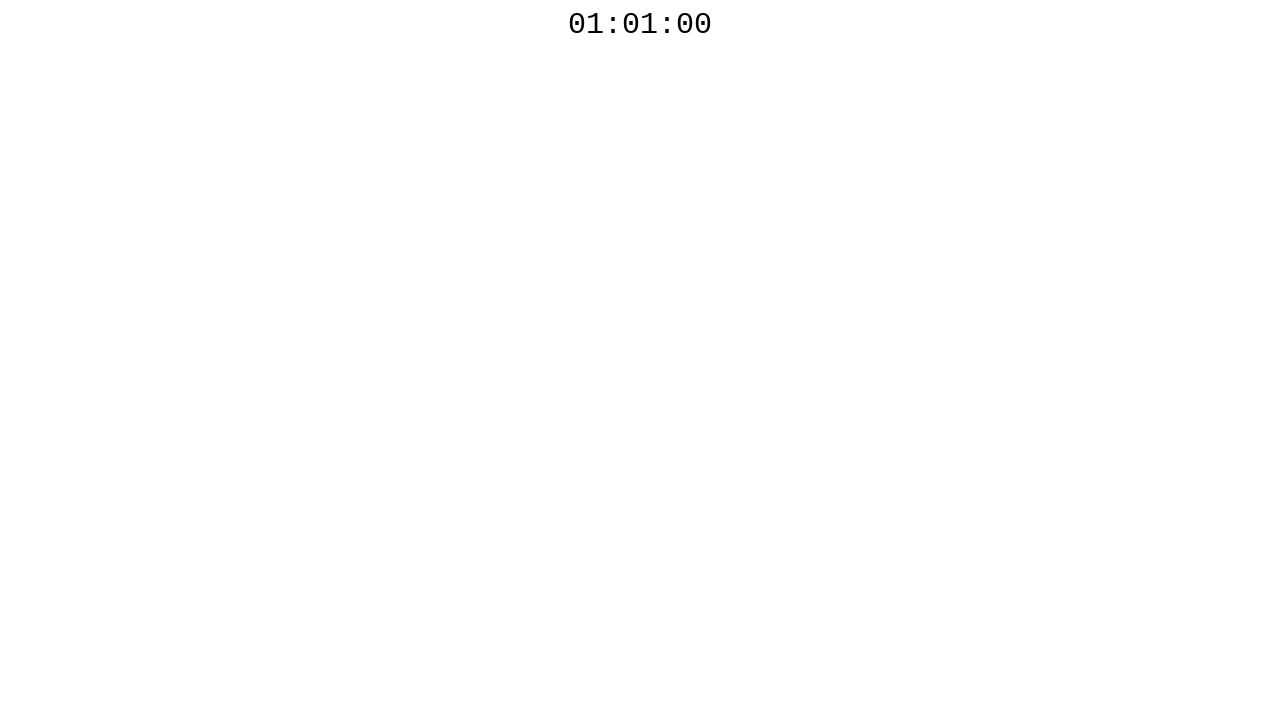

Verified countdown text ends with '00'
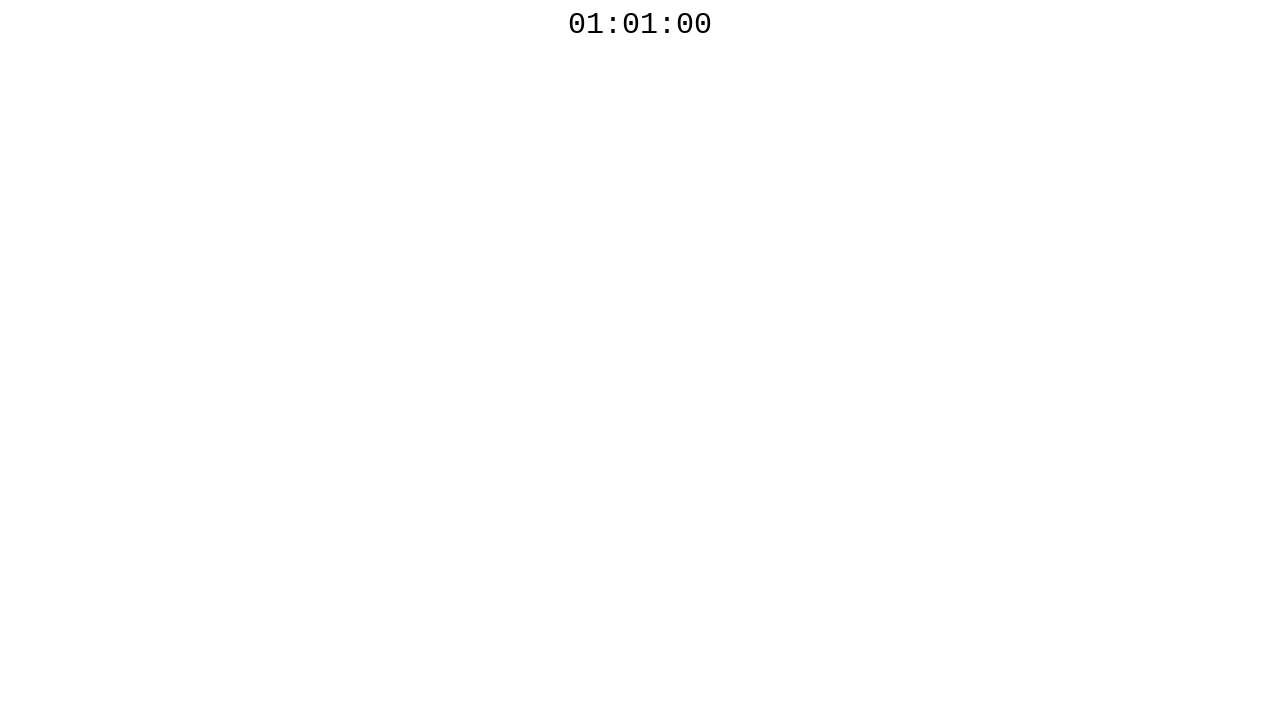

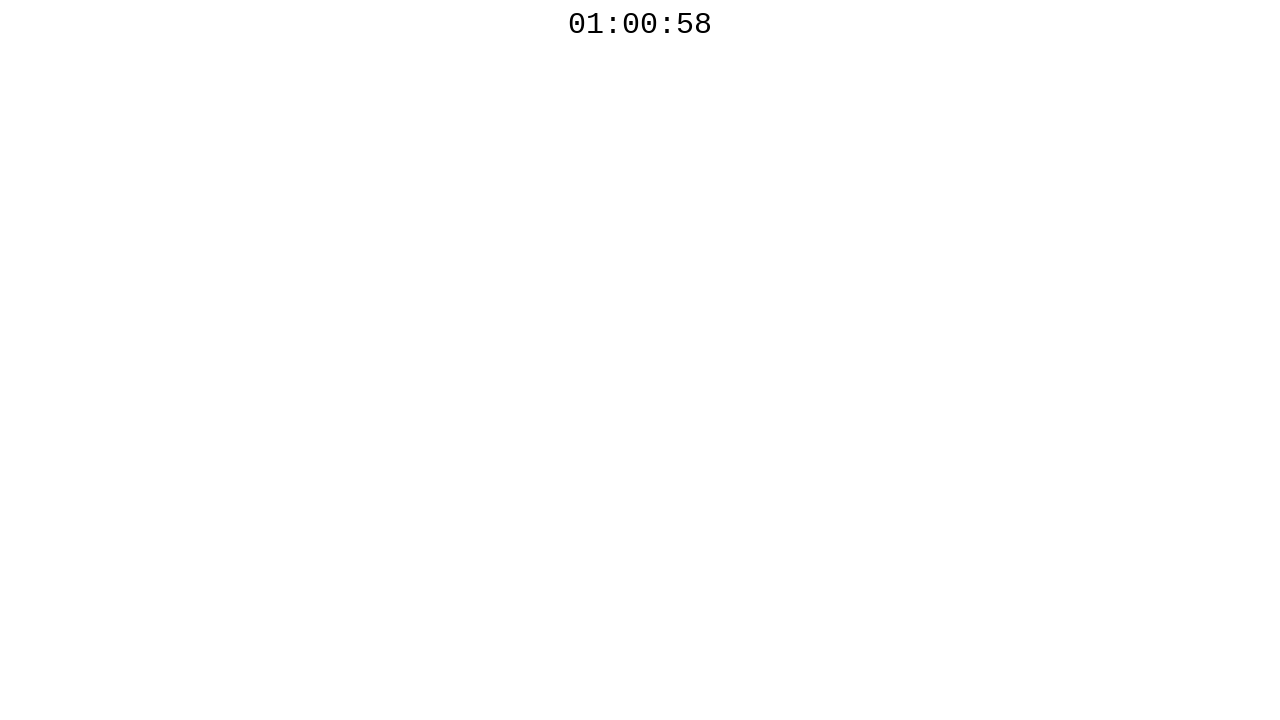